Tests that a dropdown is overlayed for 10 seconds and becomes selectable after the overlay is removed.

Starting URL: http://uitestingplayground.com

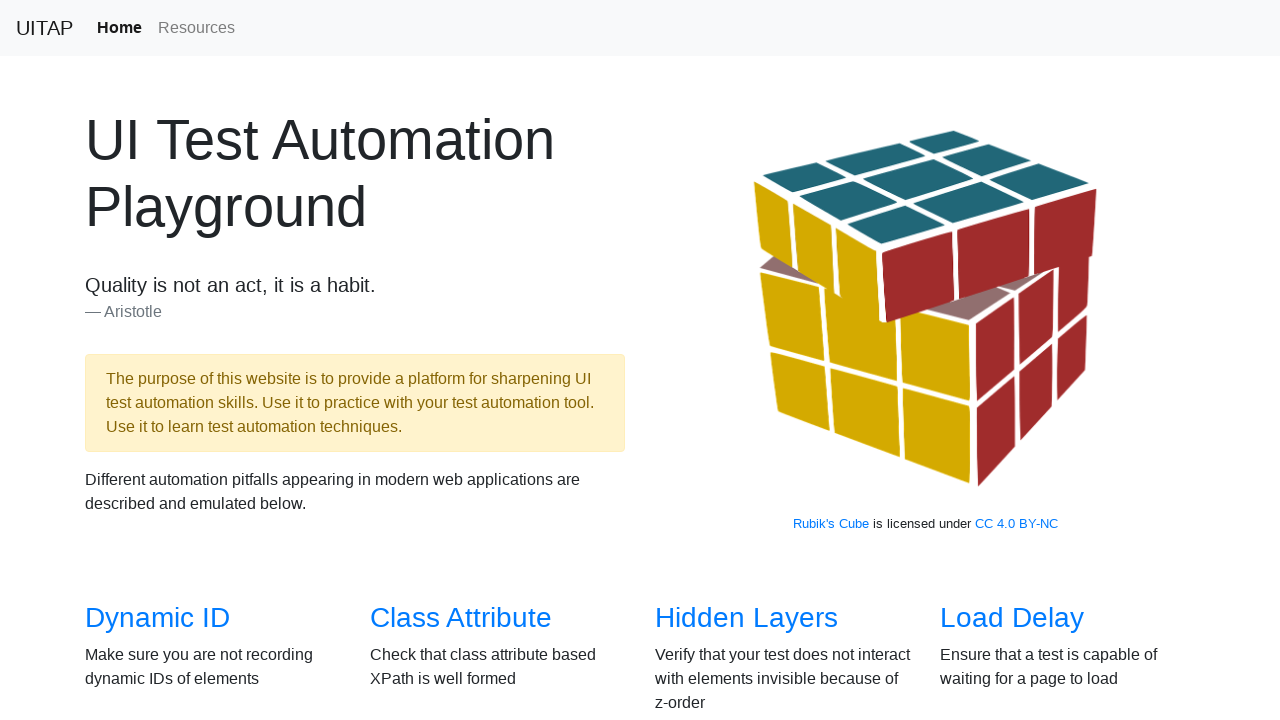

Clicked on autowait page link at (716, 501) on [href="/autowait"]
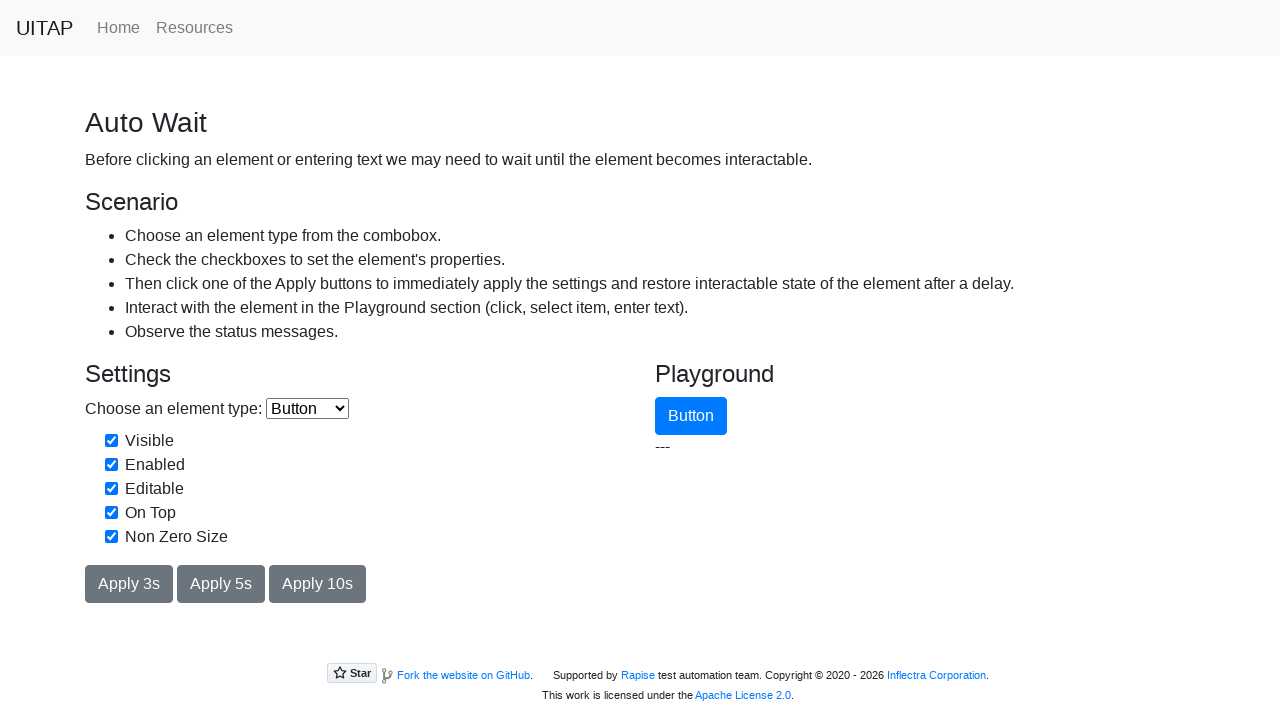

Auto Wait page header loaded
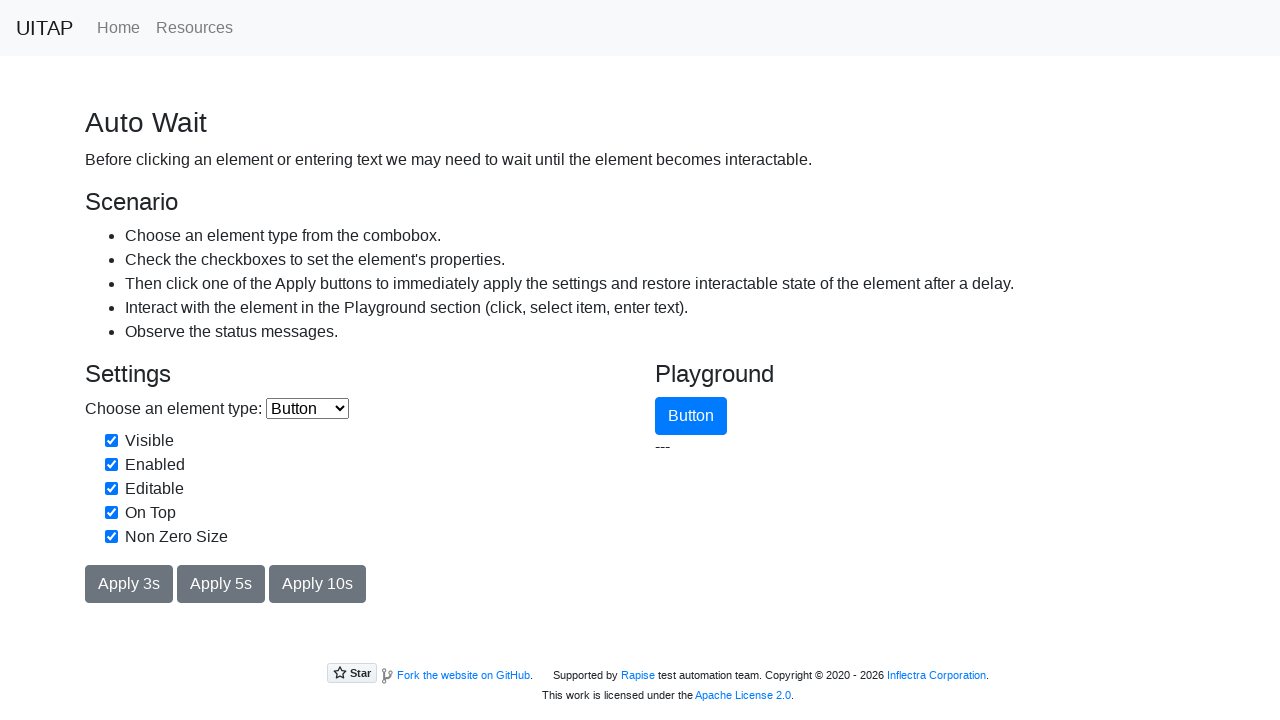

Selected 'Select' option from dropdown on select
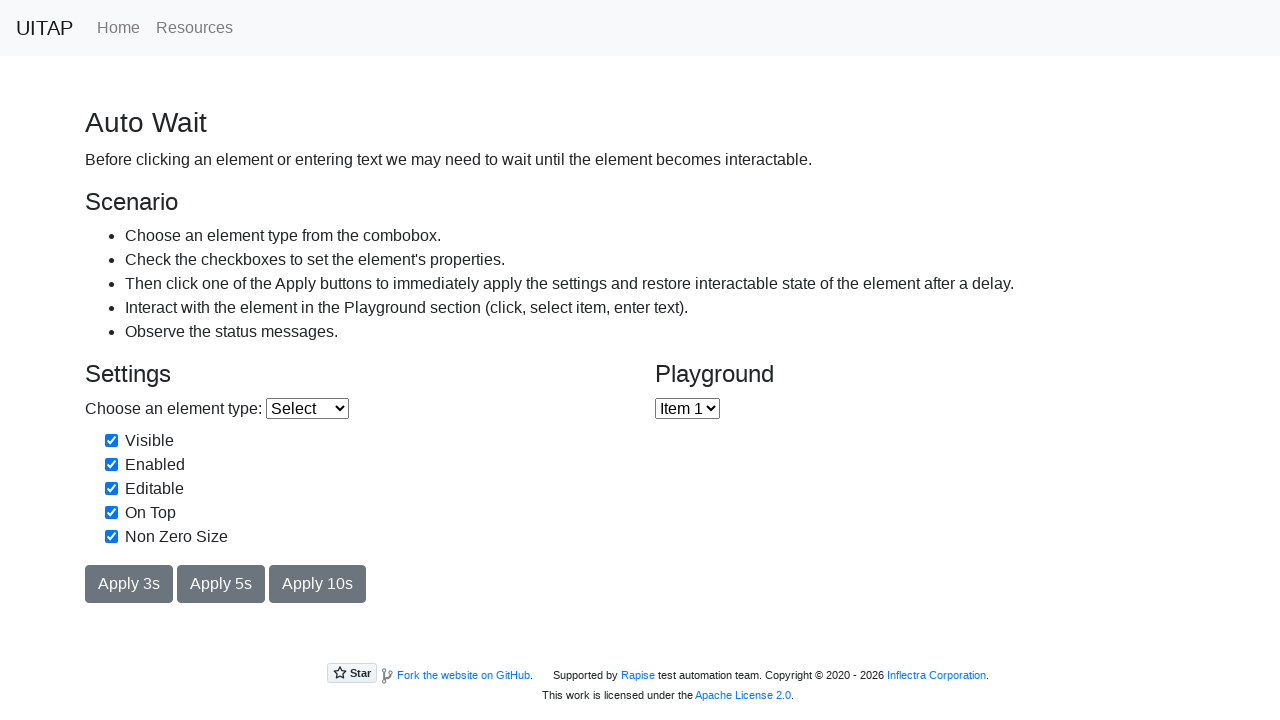

Checked 'Visible' checkbox on internal:label="Visible"i
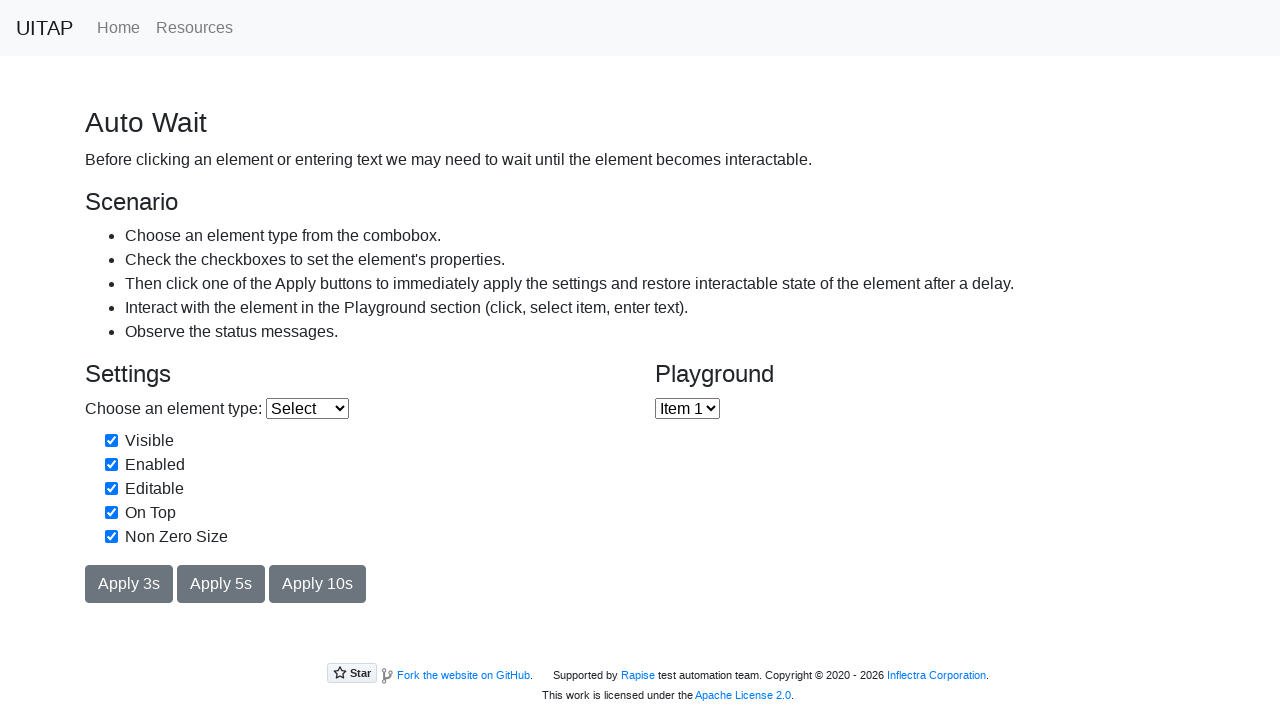

Checked 'Enabled' checkbox on internal:label="Enabled"i
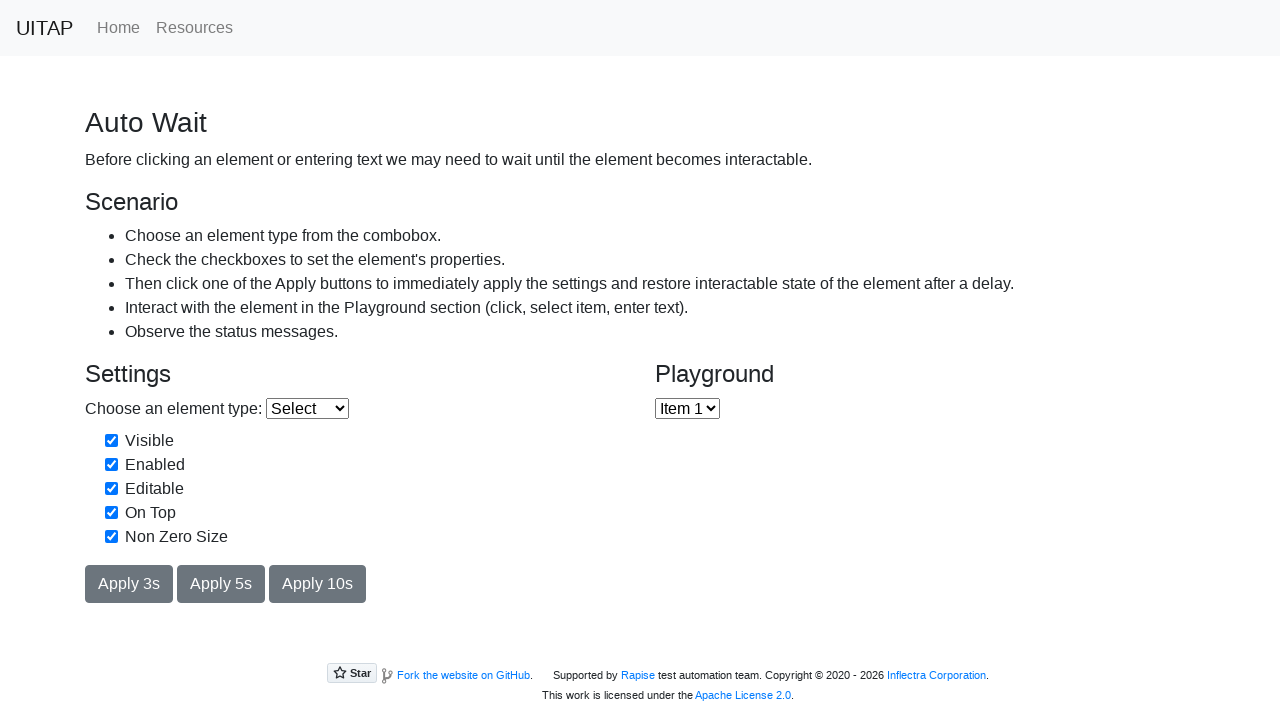

Unchecked 'On Top' checkbox at (112, 512) on internal:label="On Top"i
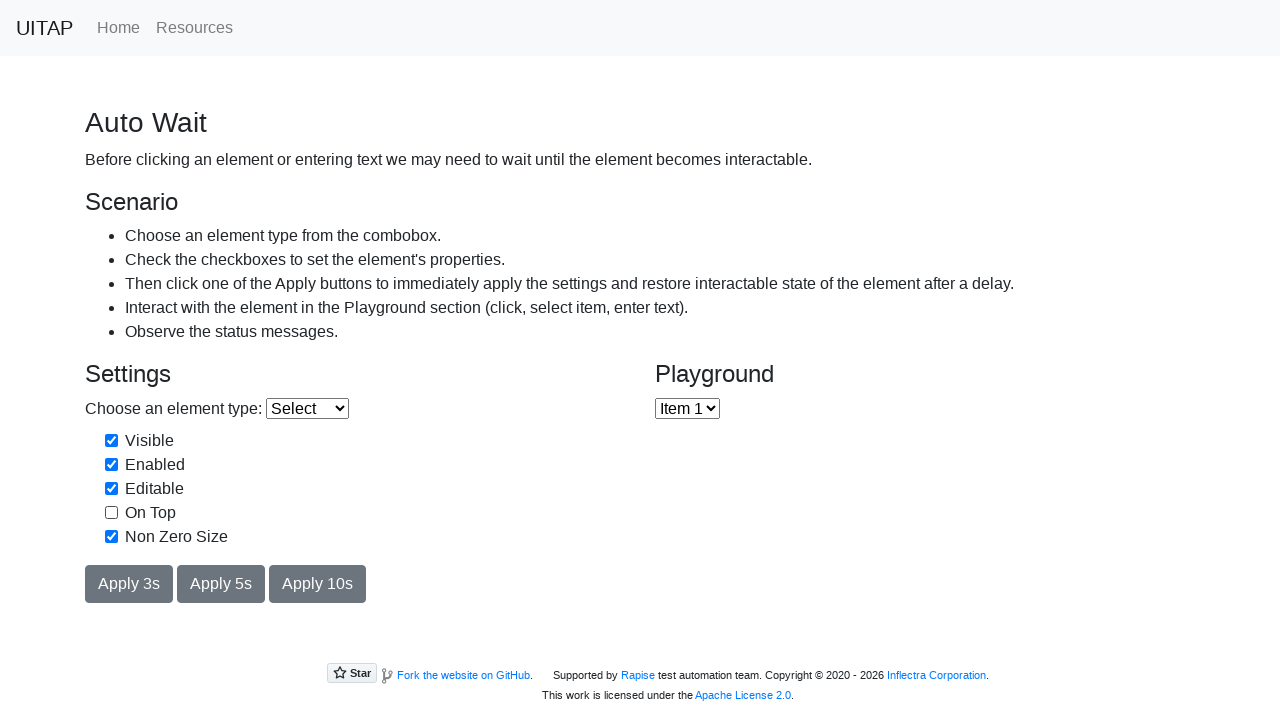

Clicked 'Apply 10s' button to activate 10-second overlay at (318, 584) on internal:role=button[name="Apply 10s"i]
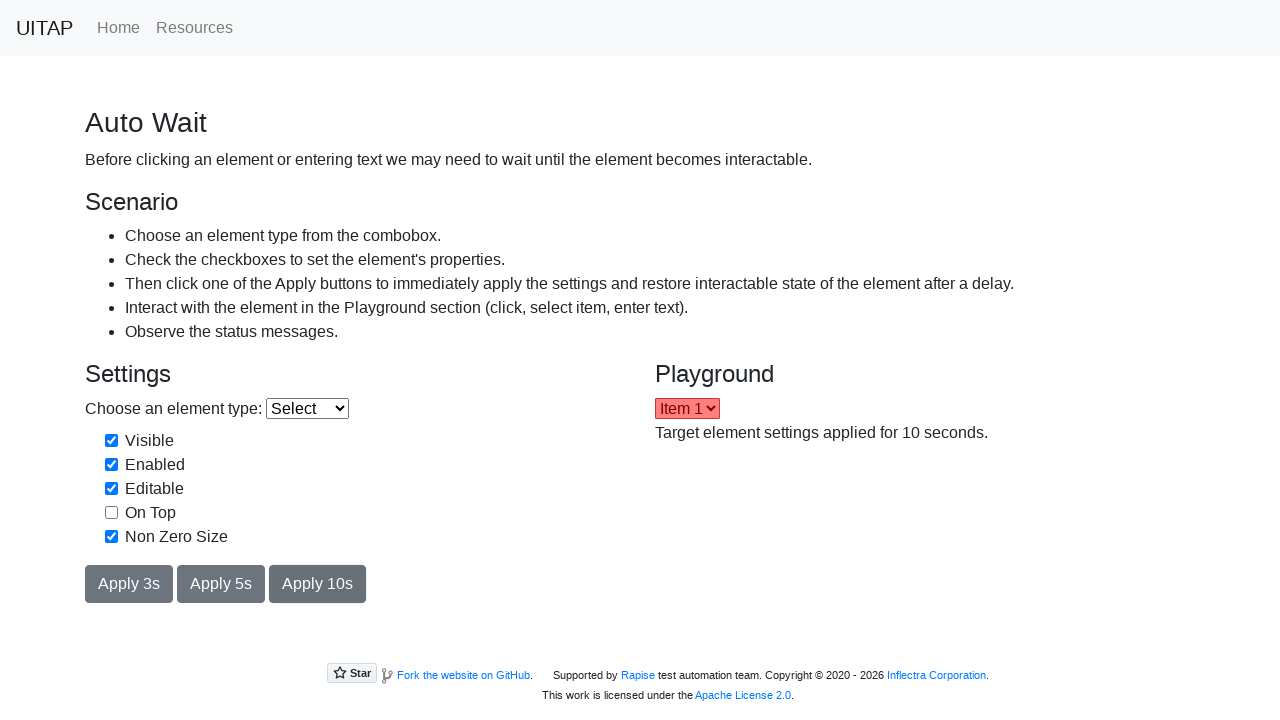

Overlay disappeared after 10 seconds
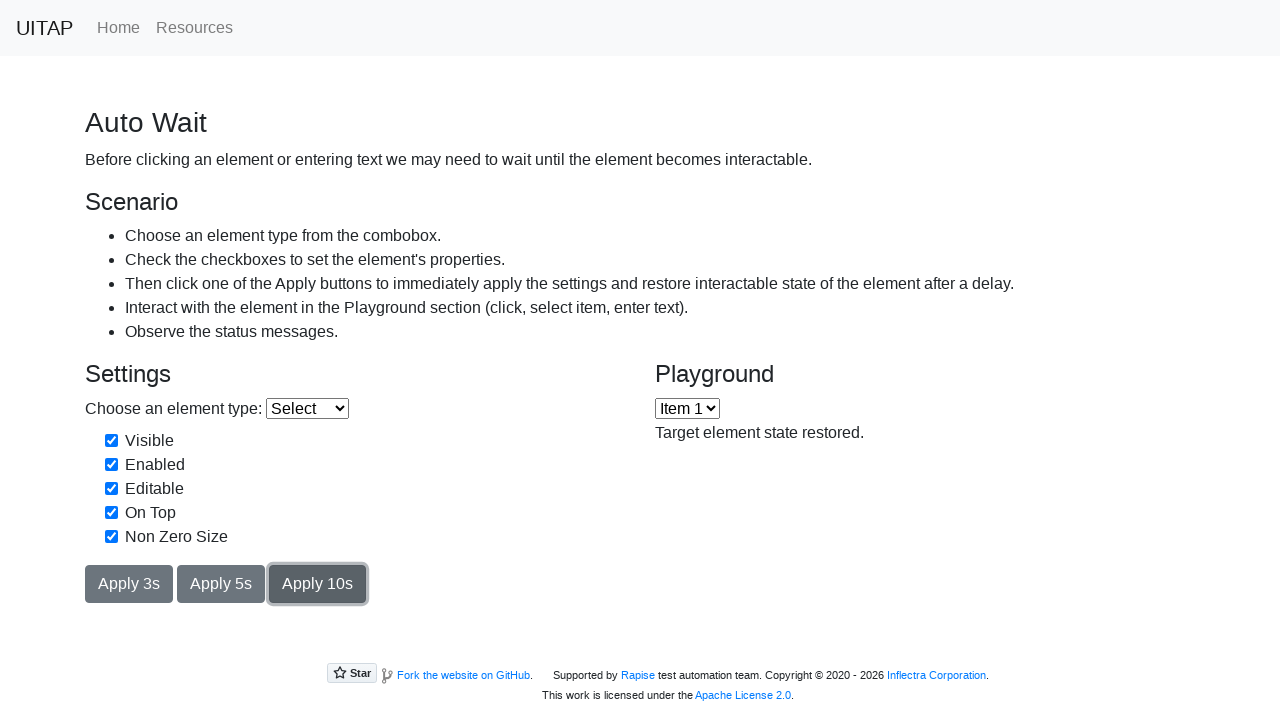

Selected 'Item 3' from dropdown after overlay was removed on select[id="target"]
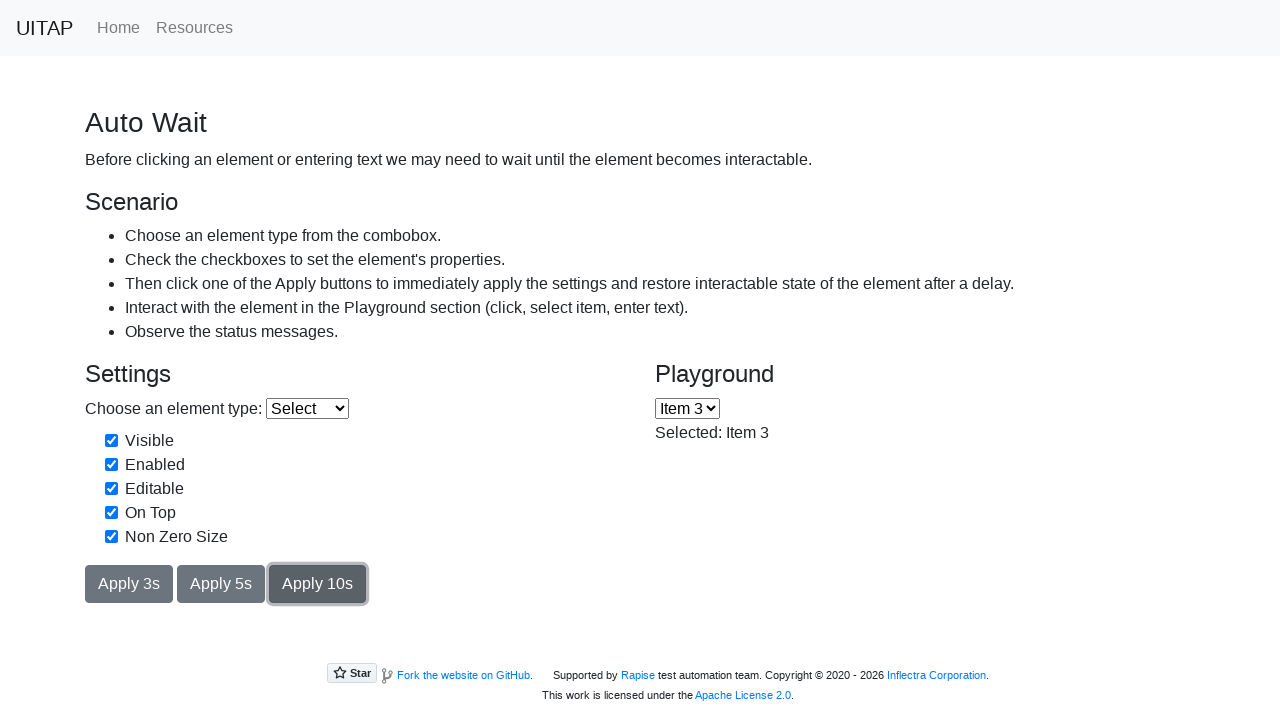

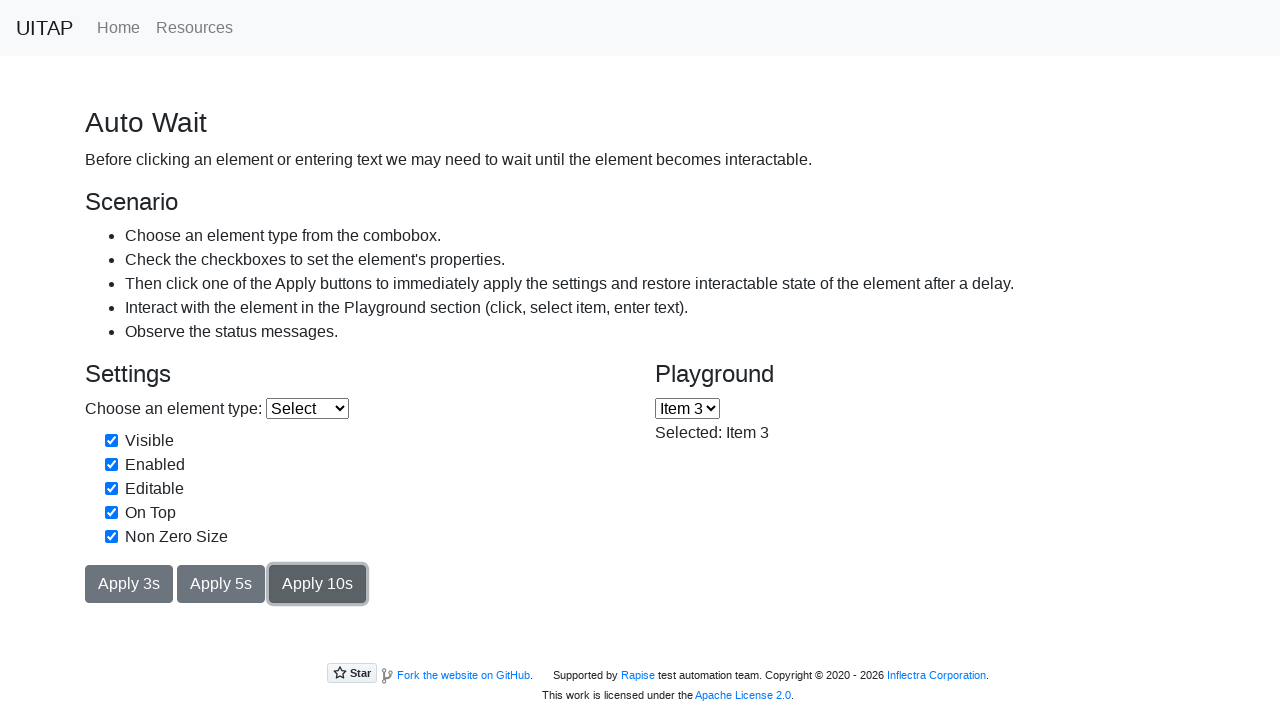